Tests browser window popup handling by clicking a button that opens a new window, switching to it, and clicking Add to Cart

Starting URL: https://demoapps.qspiders.com/ui/browser?sublist=0

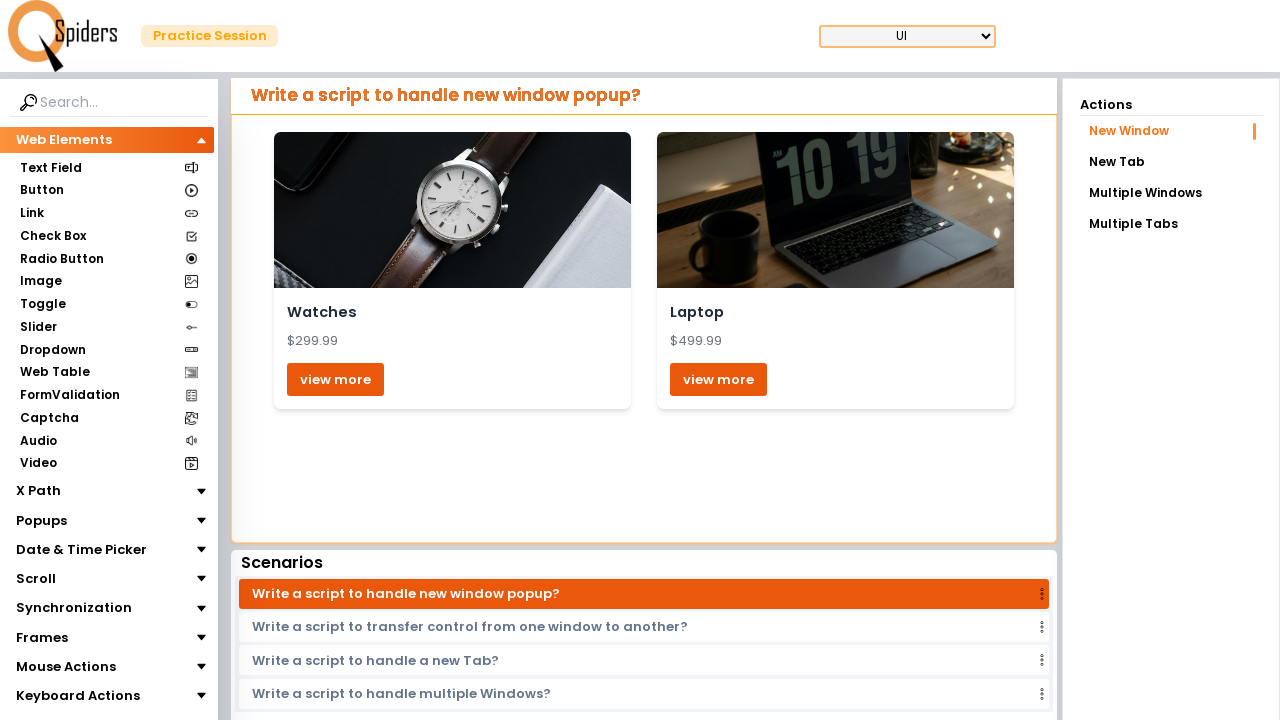

Clicked 'view more' button to open new window at (336, 379) on xpath=//button[text()='view more']
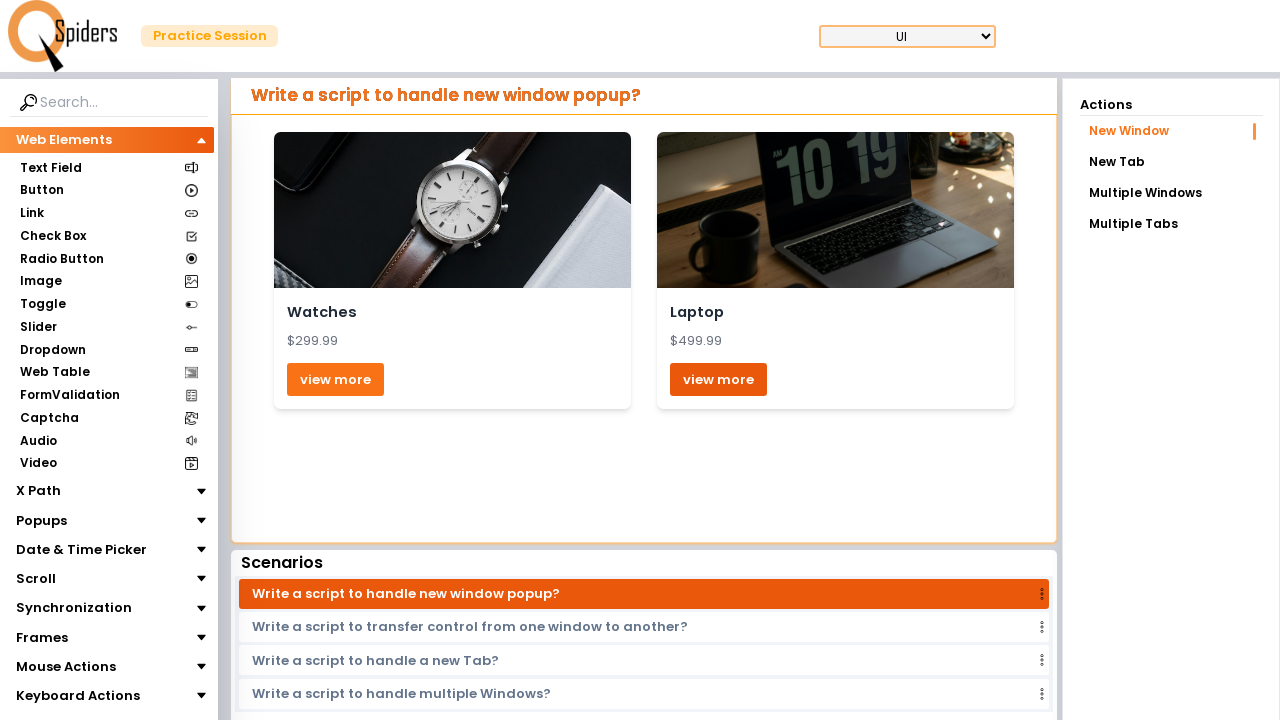

New window/tab opened and captured
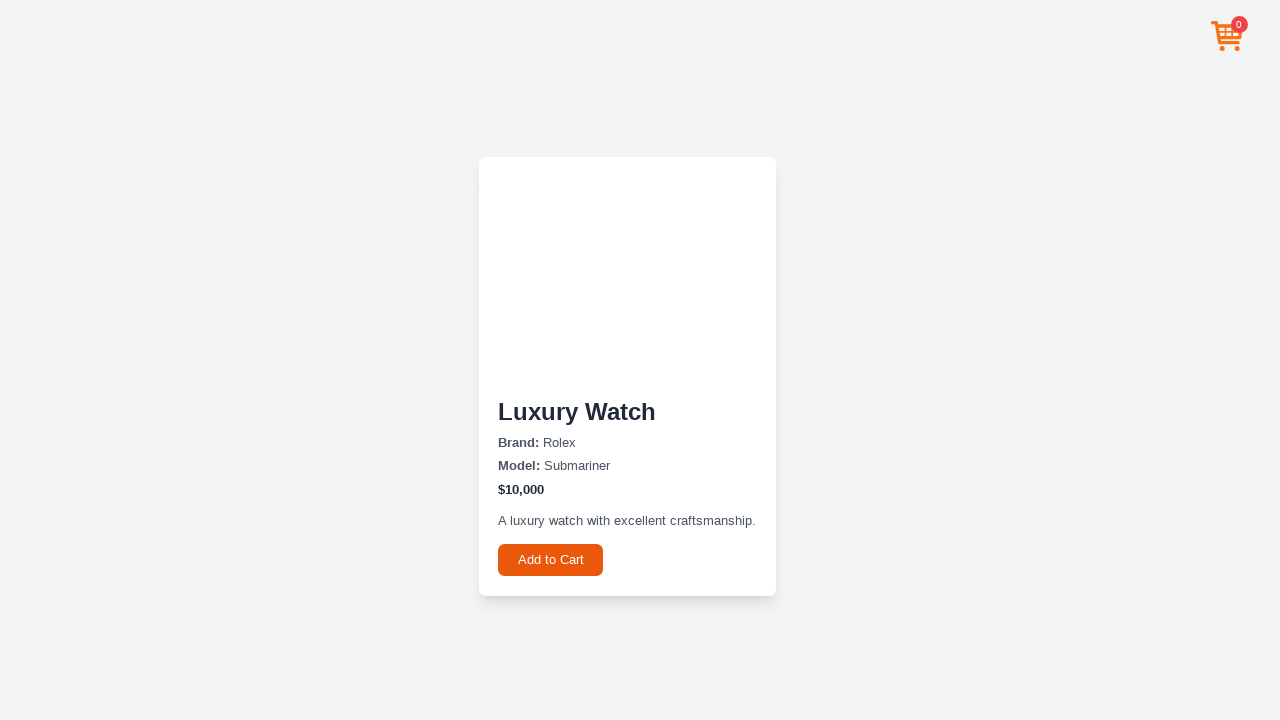

Clicked 'Add to Cart' button in new window at (542, 560) on xpath=//button[text()='Add to Cart']
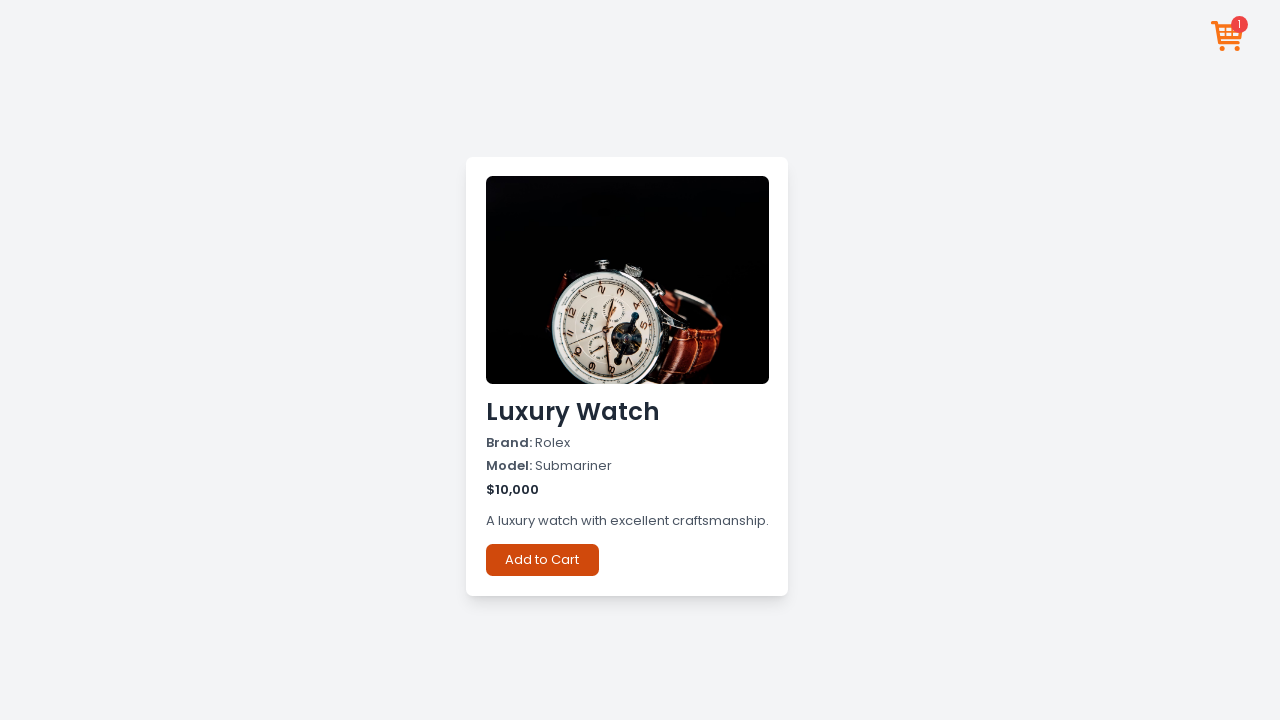

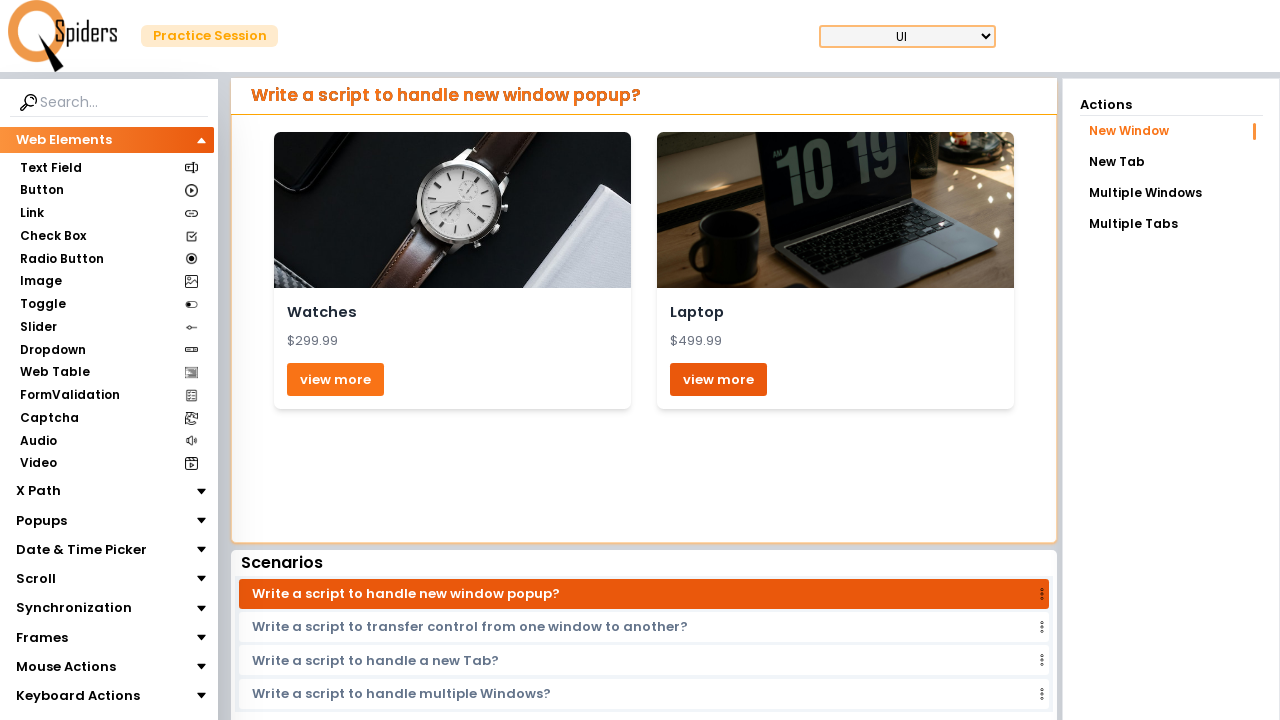